Tests marking individual items as complete by creating two items and checking both

Starting URL: https://demo.playwright.dev/todomvc

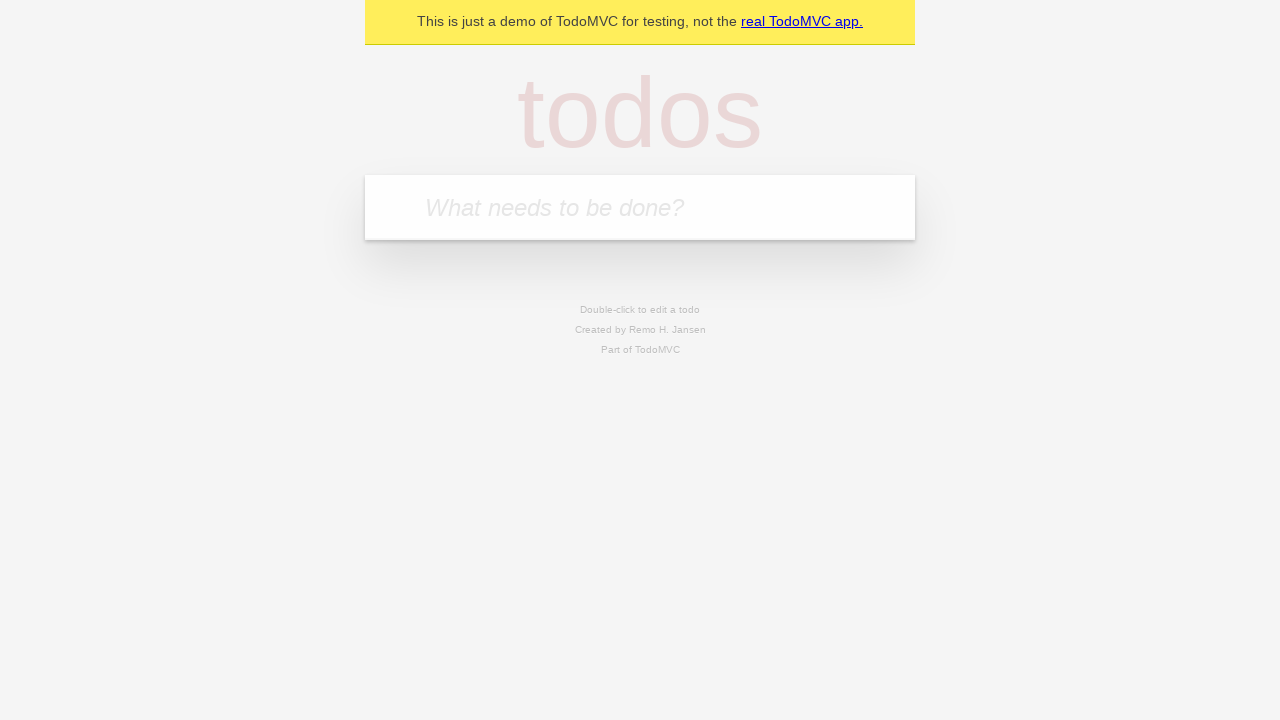

Filled new todo input with 'buy some cheese' on .new-todo
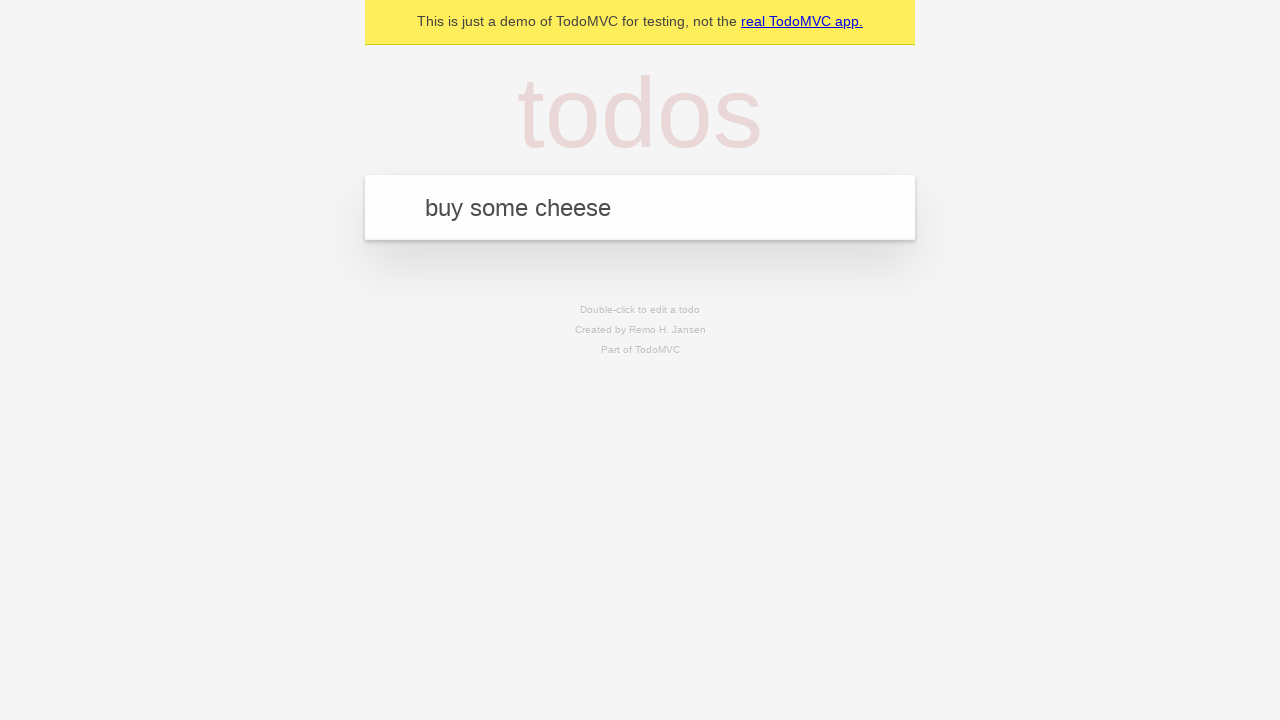

Pressed Enter to create first todo item on .new-todo
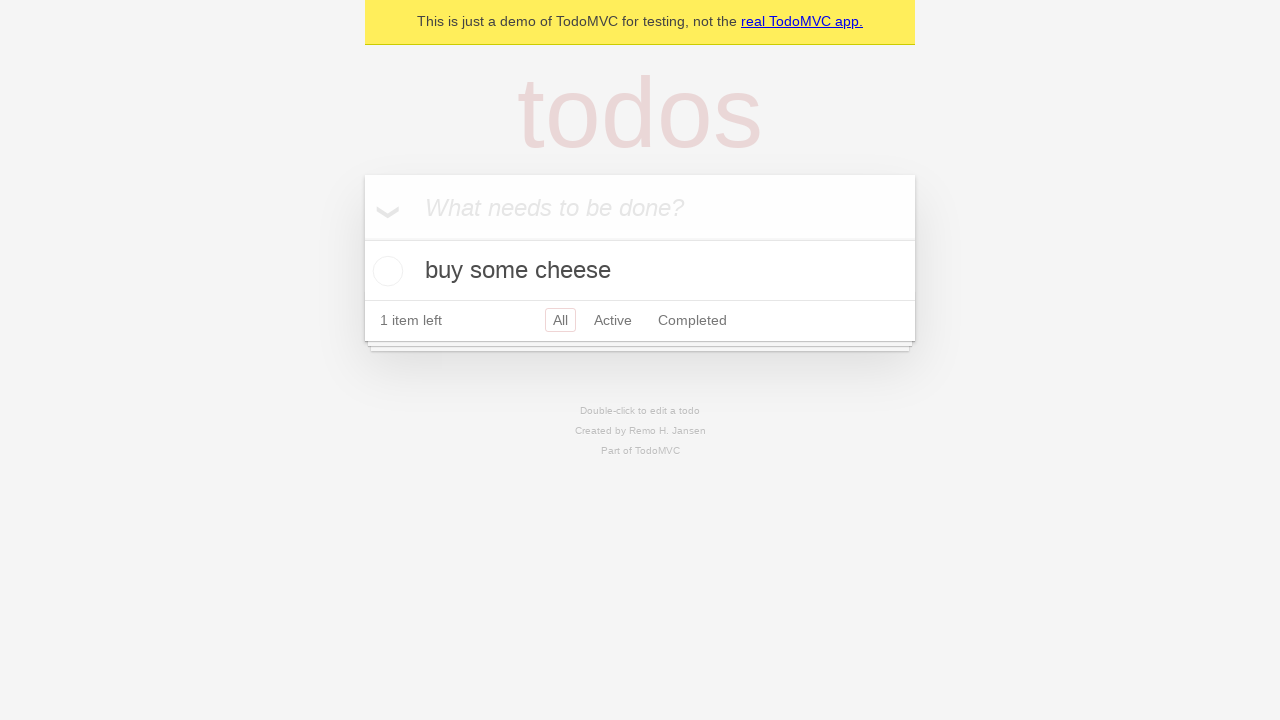

Filled new todo input with 'feed the cat' on .new-todo
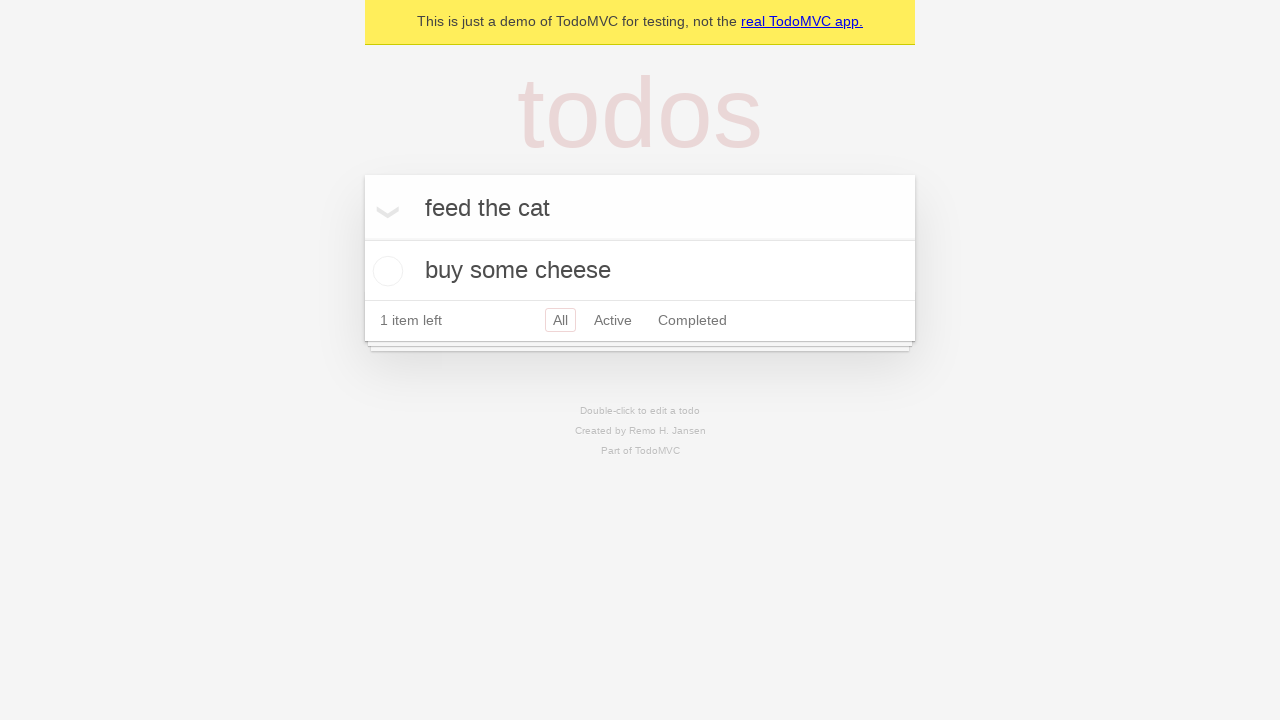

Pressed Enter to create second todo item on .new-todo
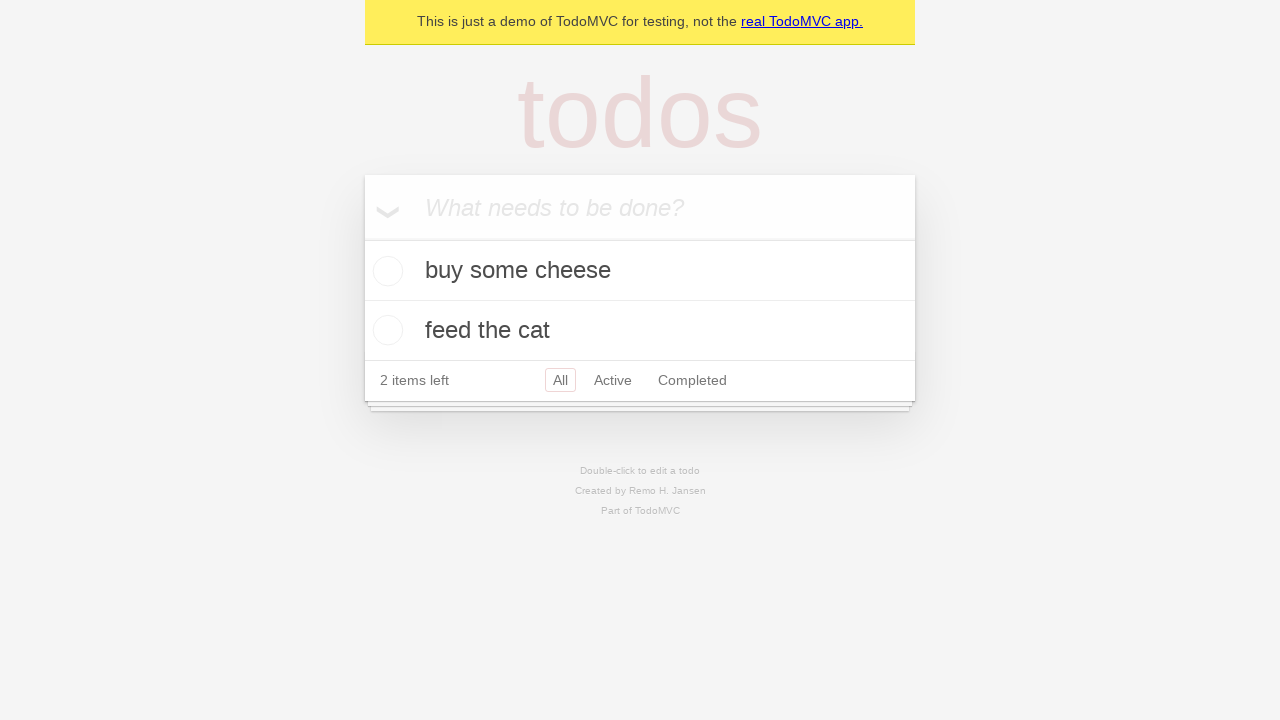

Waited for both todo items to appear in the list
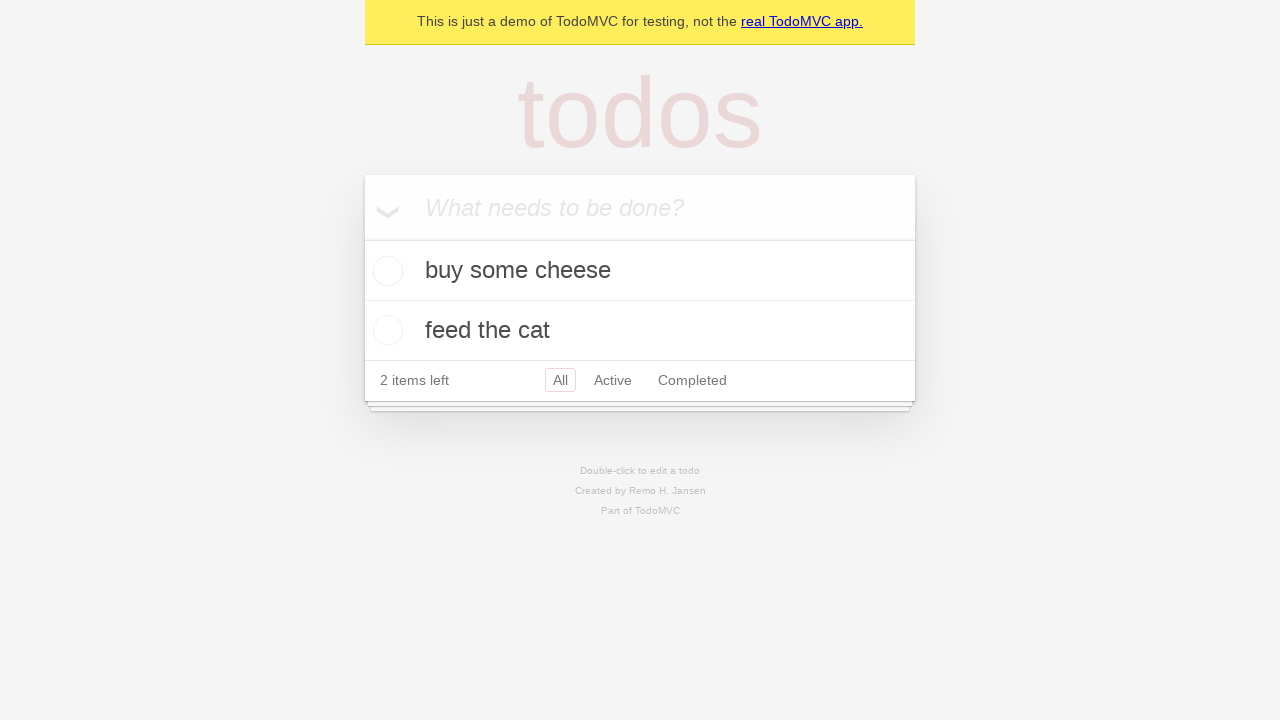

Marked first todo item 'buy some cheese' as complete at (385, 271) on .todo-list li >> nth=0 >> .toggle
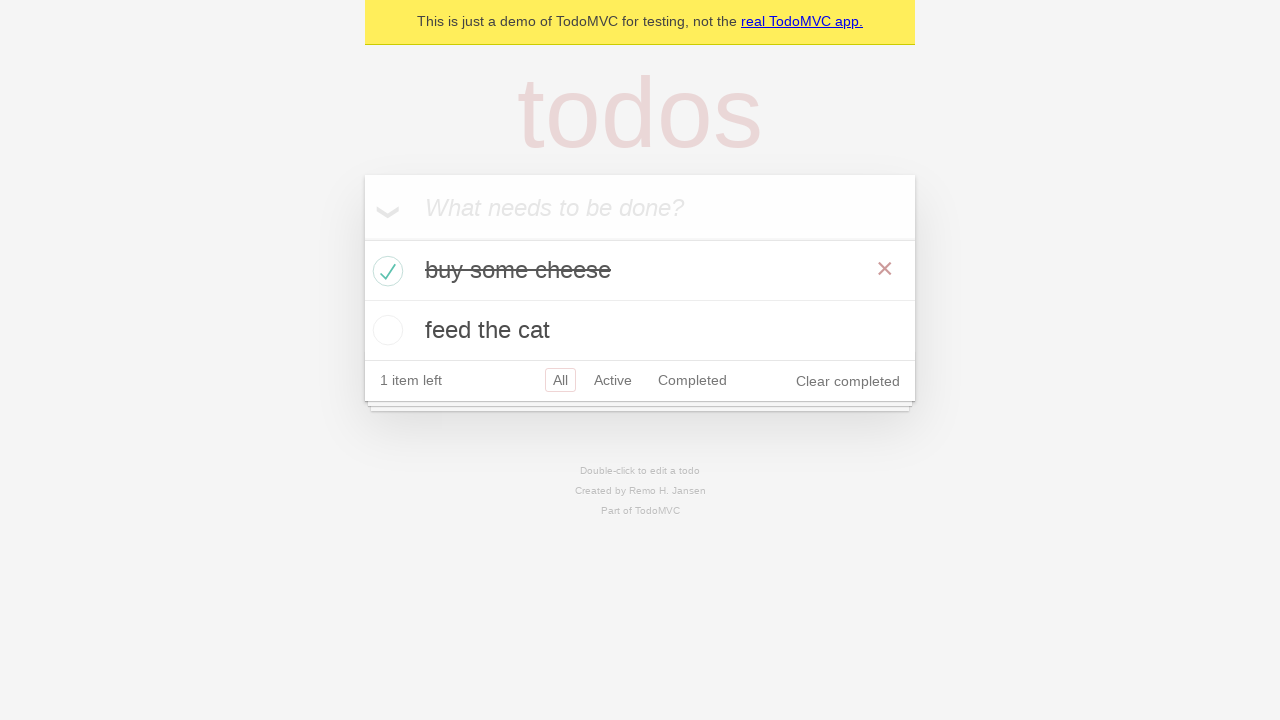

Marked second todo item 'feed the cat' as complete at (385, 330) on .todo-list li >> nth=1 >> .toggle
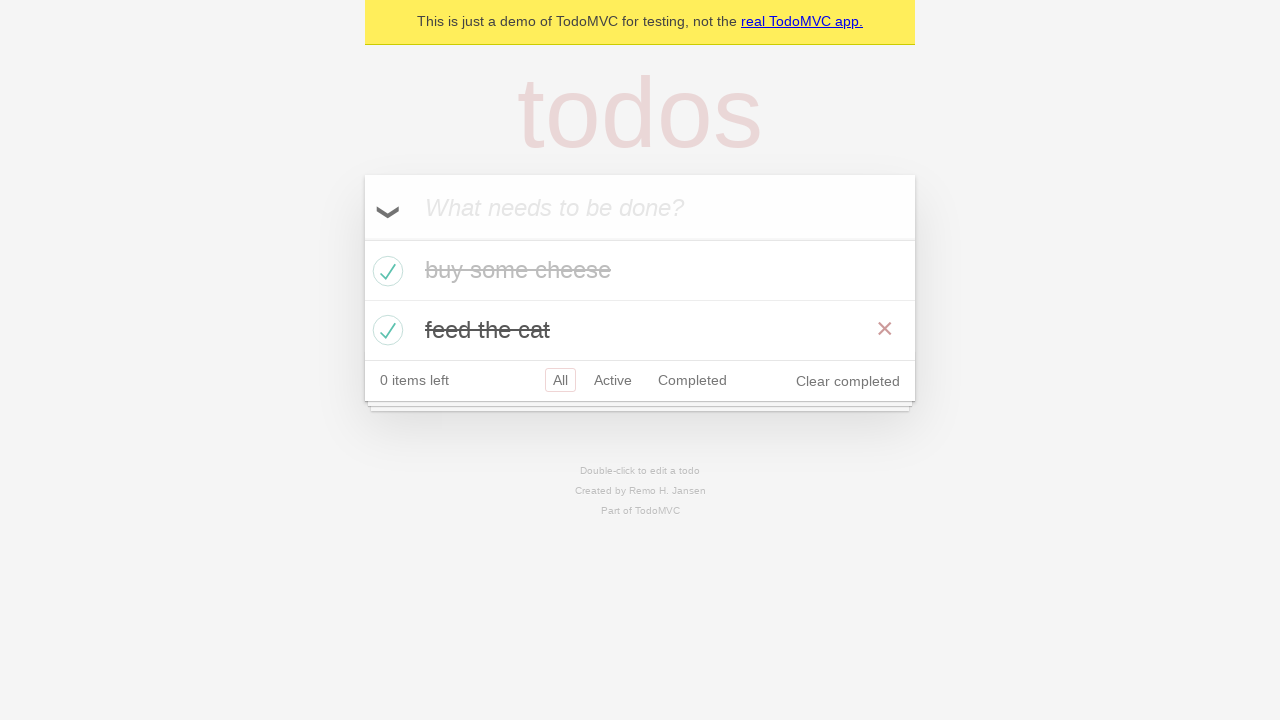

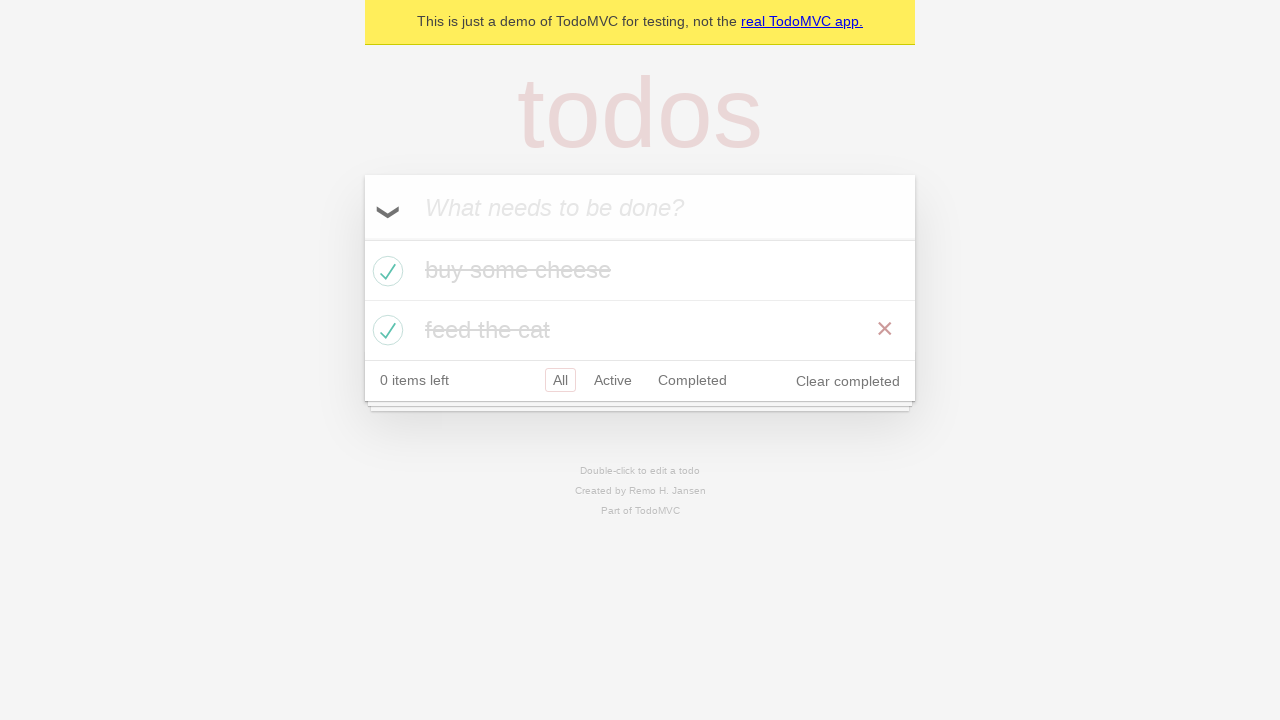